Tests radio button functionality on W3Schools custom checkbox tutorial page by clicking different radio button options

Starting URL: https://www.w3schools.com/howto/howto_css_custom_checkbox.asp

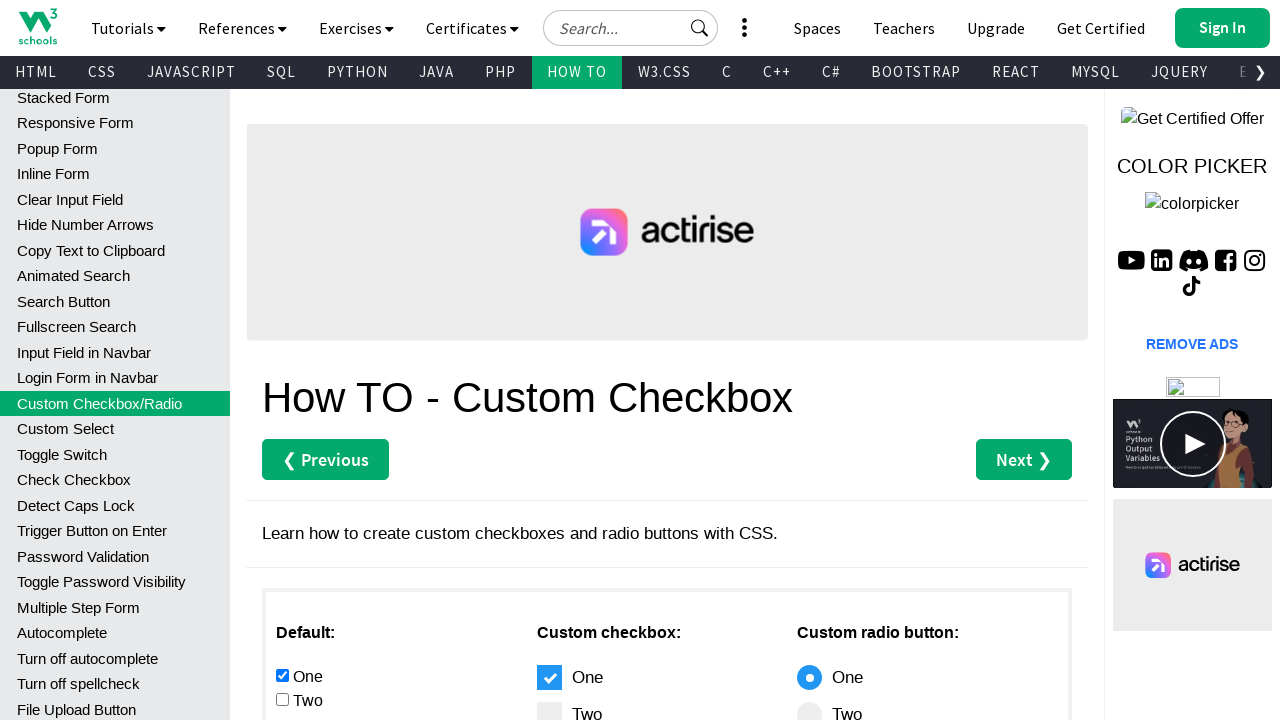

Clicked the fourth radio button option at (282, 360) on xpath=//*[@id='main']/div[3]/div[1]/input[4]
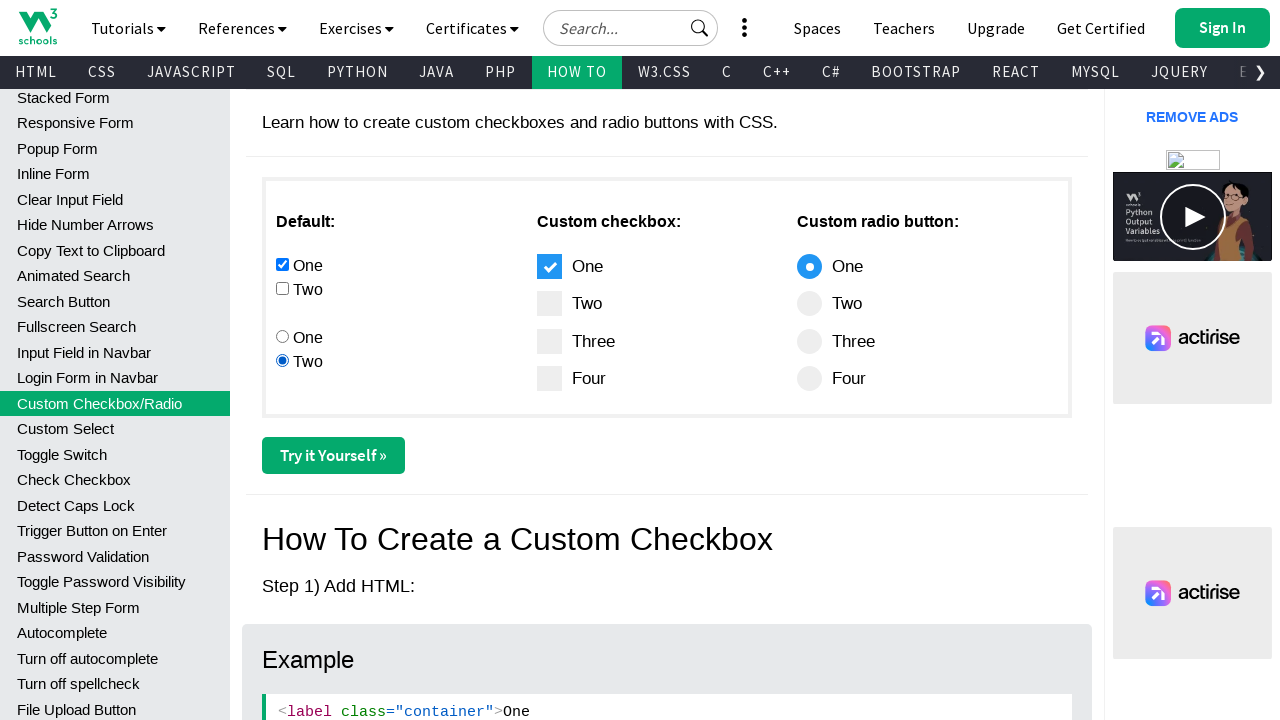

Clicked the third radio button option at (282, 336) on xpath=//*[@id='main']/div[3]/div[1]/input[3]
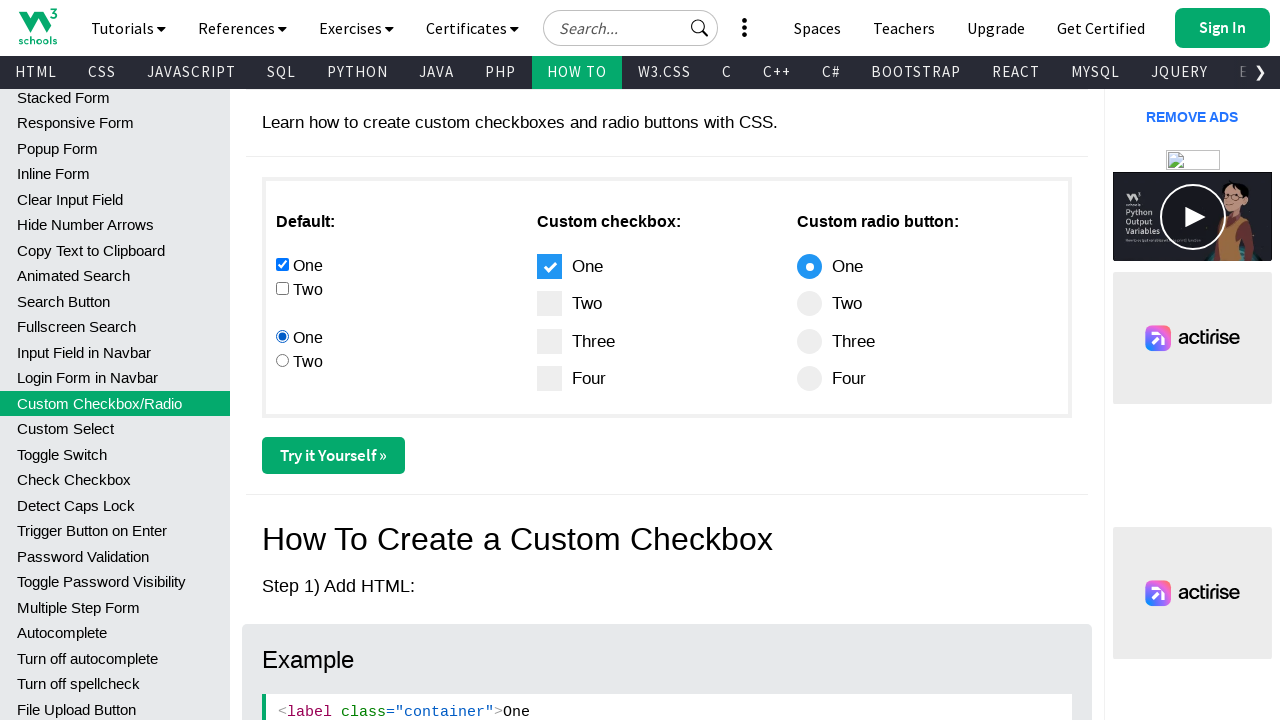

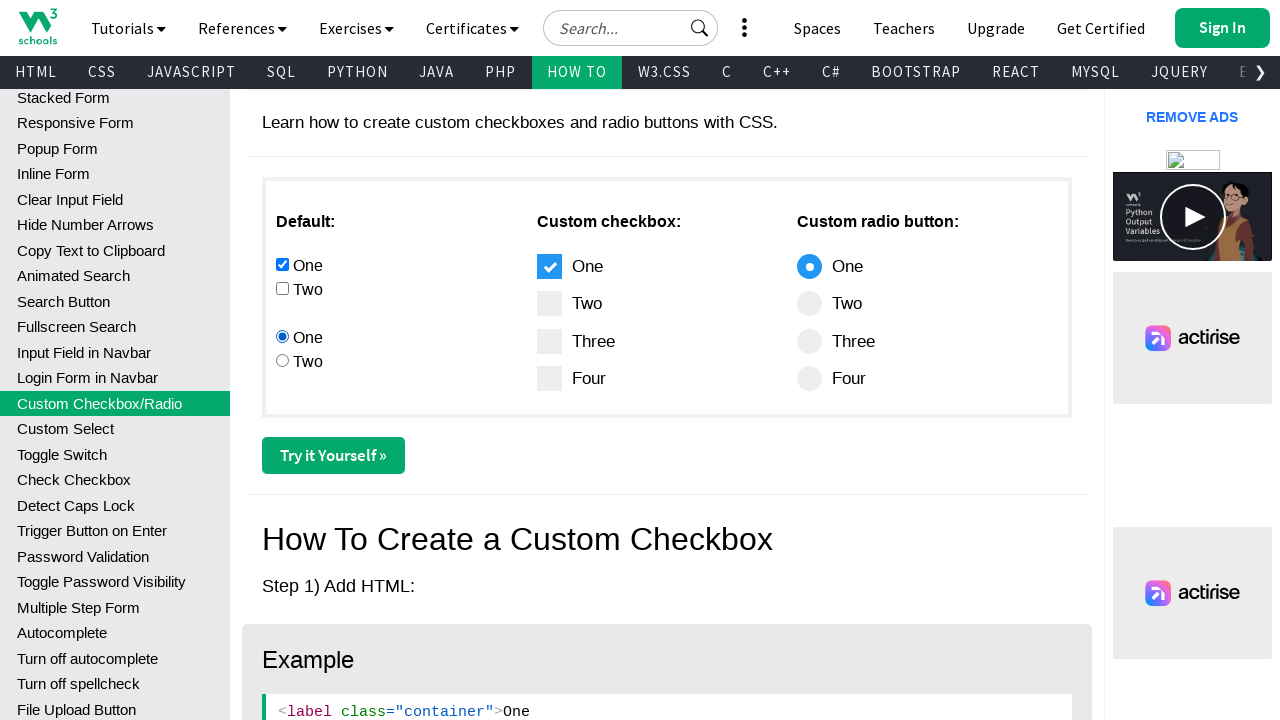